Tests checkbox functionality by navigating to the checkboxes page and toggling checkbox states

Starting URL: http://the-internet.herokuapp.com/

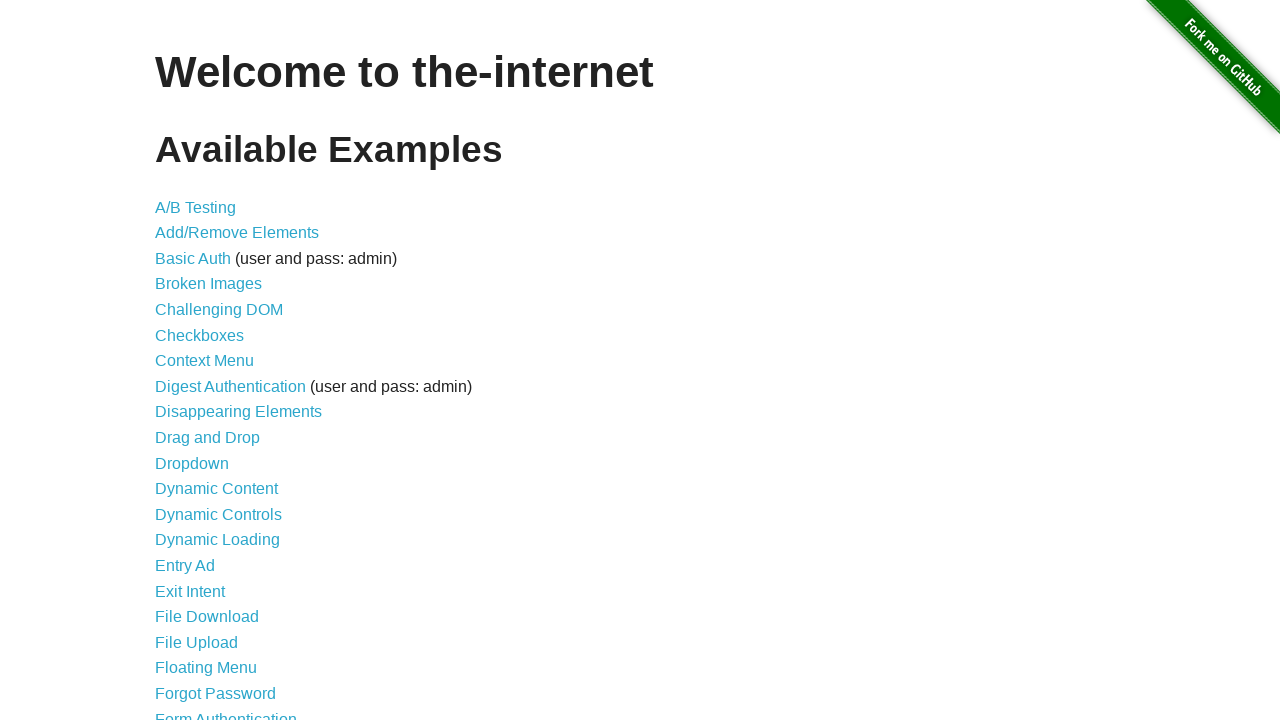

Clicked on the Checkboxes link to navigate to checkboxes page at (200, 335) on xpath=//*[@id="content"]/ul/li[6]/a
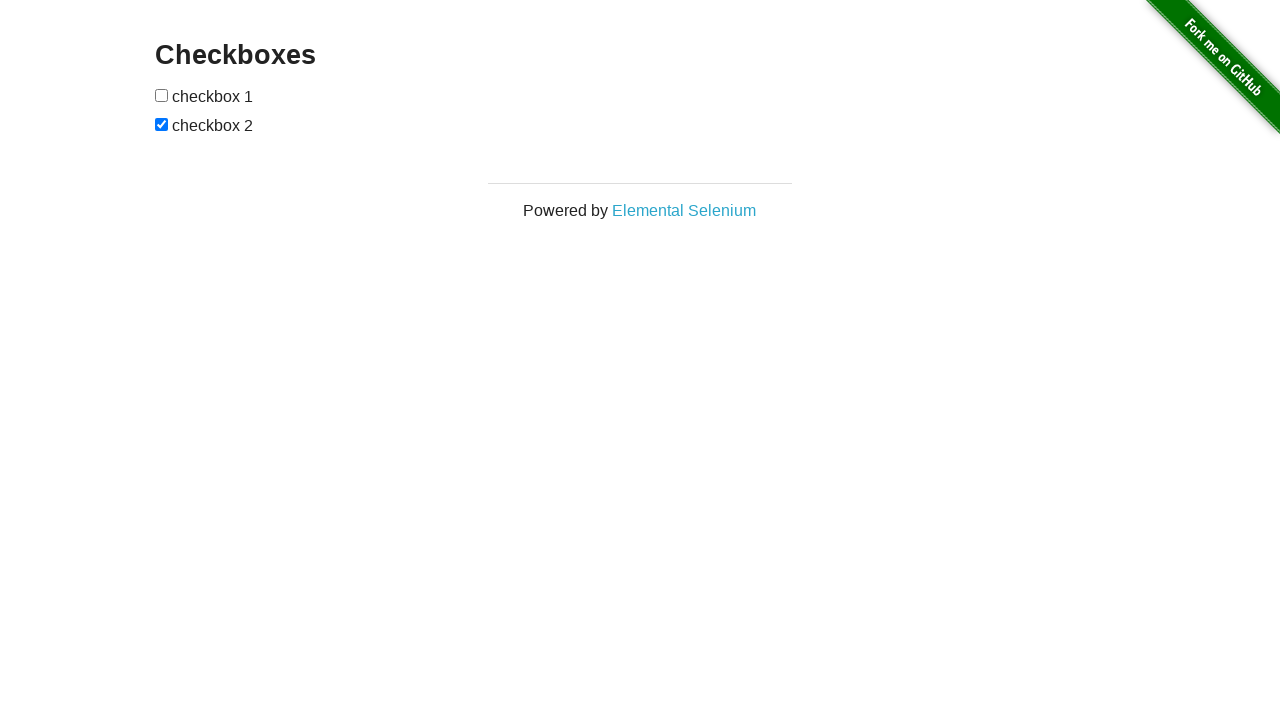

Checkboxes page loaded successfully
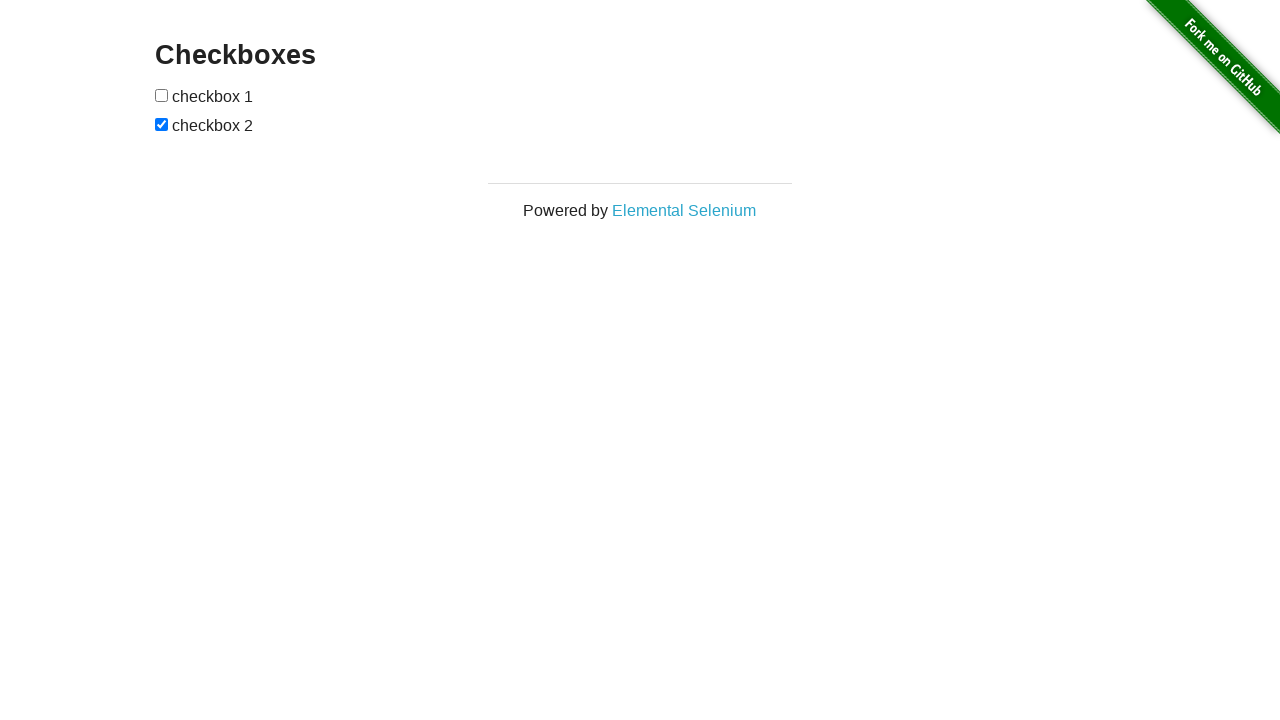

Clicked the second checkbox to toggle its state at (162, 124) on xpath=//*[@id="checkboxes"]/input[2]
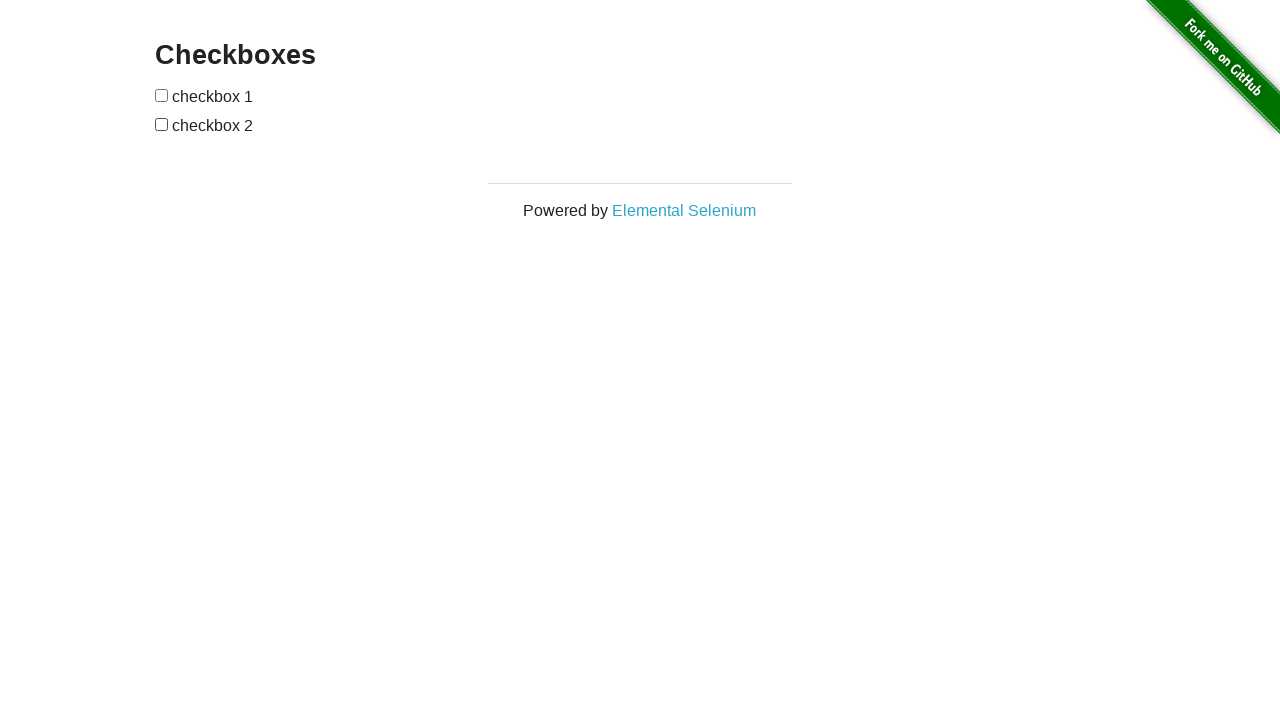

Clicked the first checkbox to check it at (162, 95) on xpath=//*[@id="checkboxes"]/input[1]
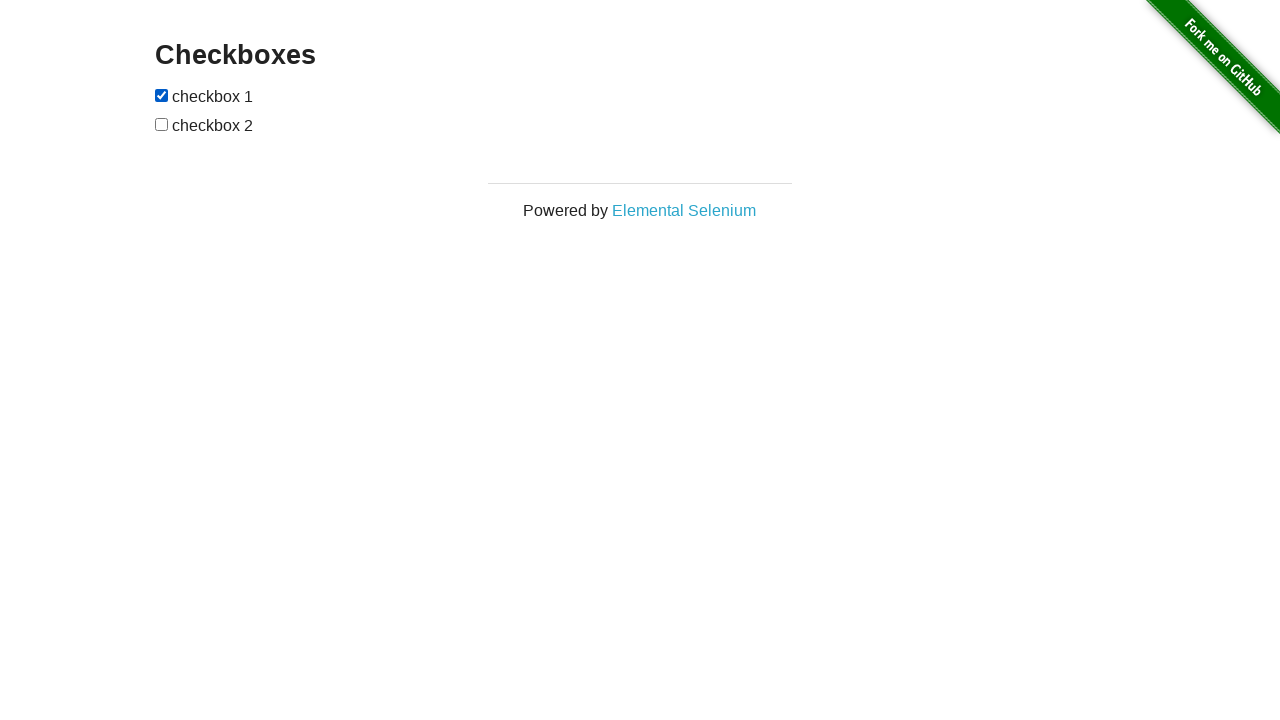

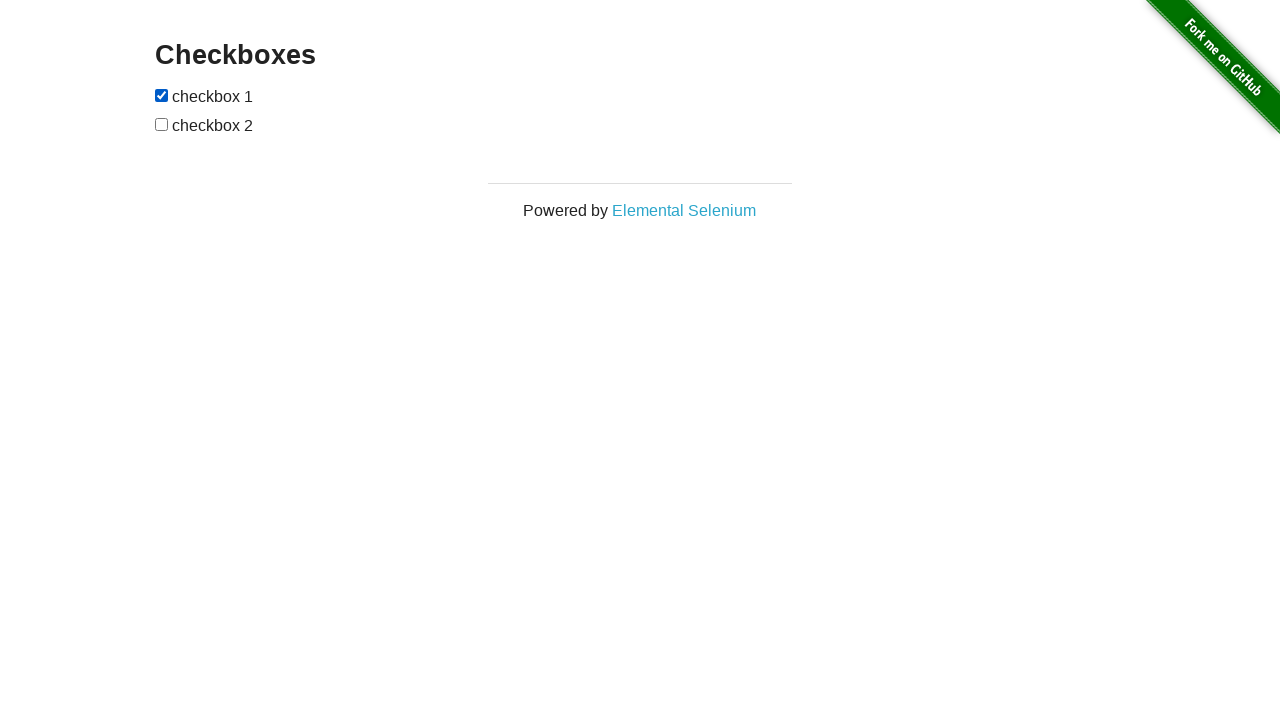